Tests autocomplete functionality by typing partial text and selecting a specific country from the suggestion dropdown

Starting URL: https://www.rahulshettyacademy.com/AutomationPractice/

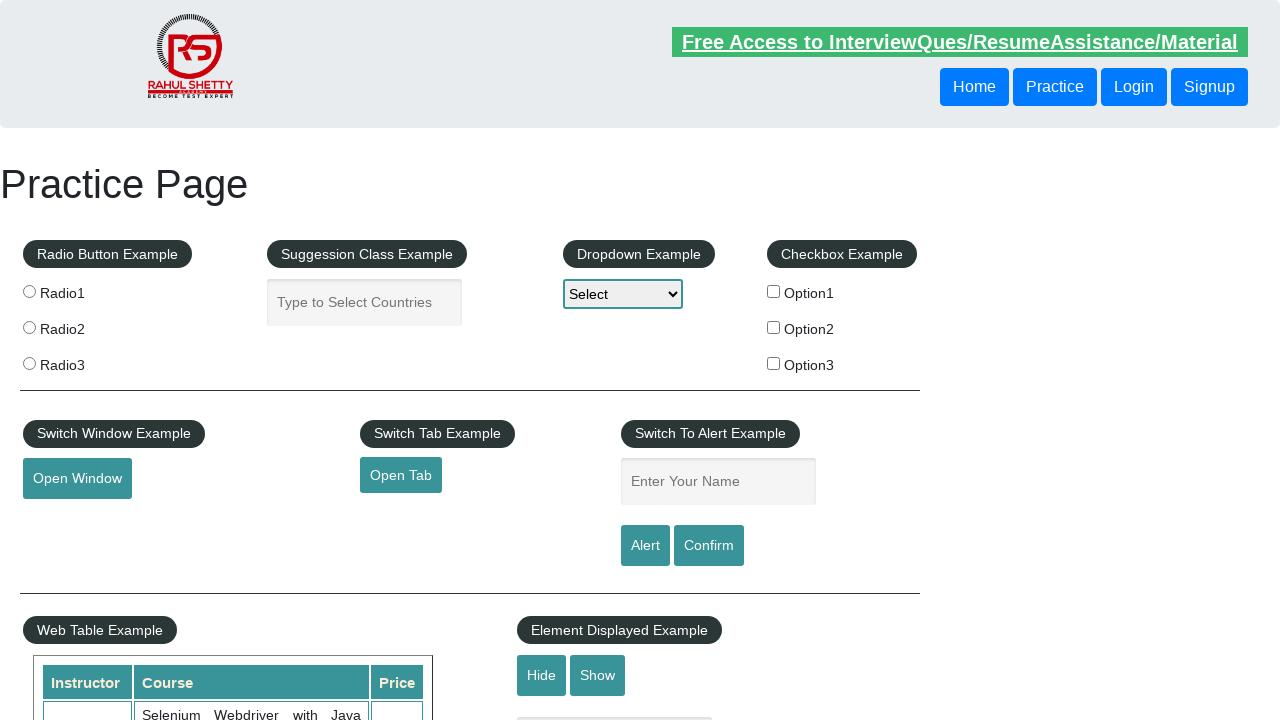

Typed 'uni' into autocomplete field on #autocomplete
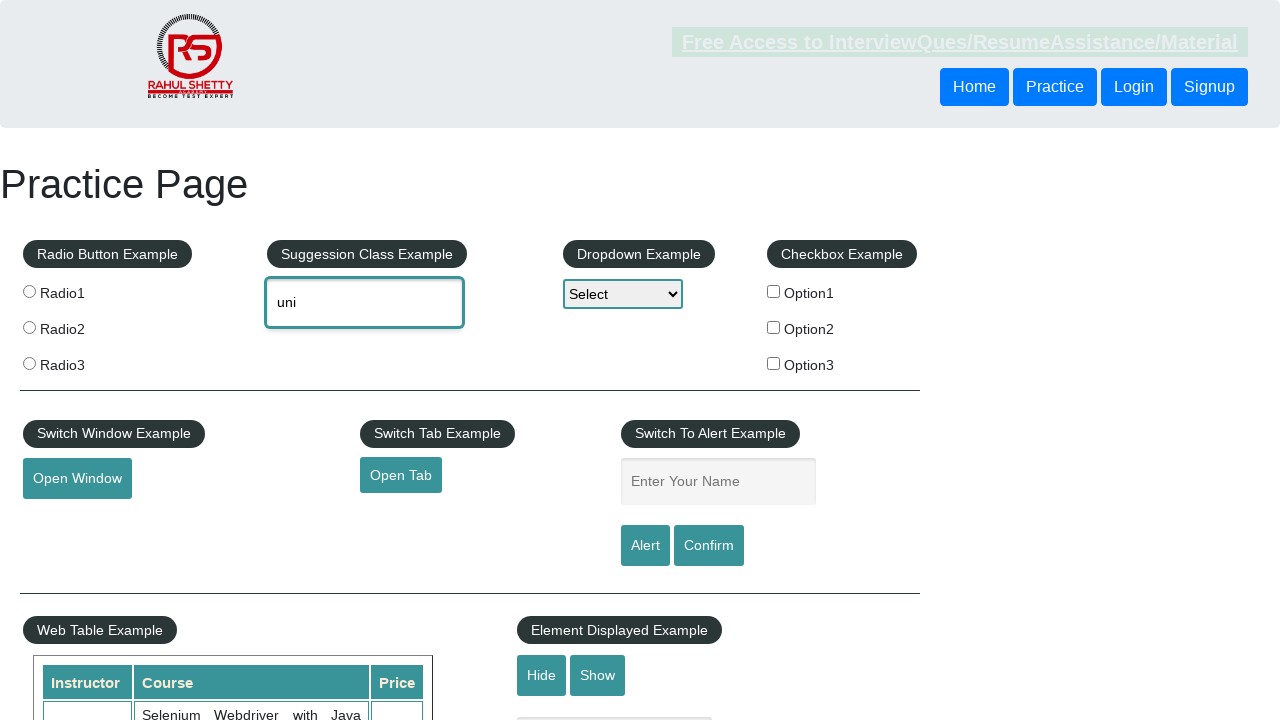

Autocomplete suggestions dropdown appeared
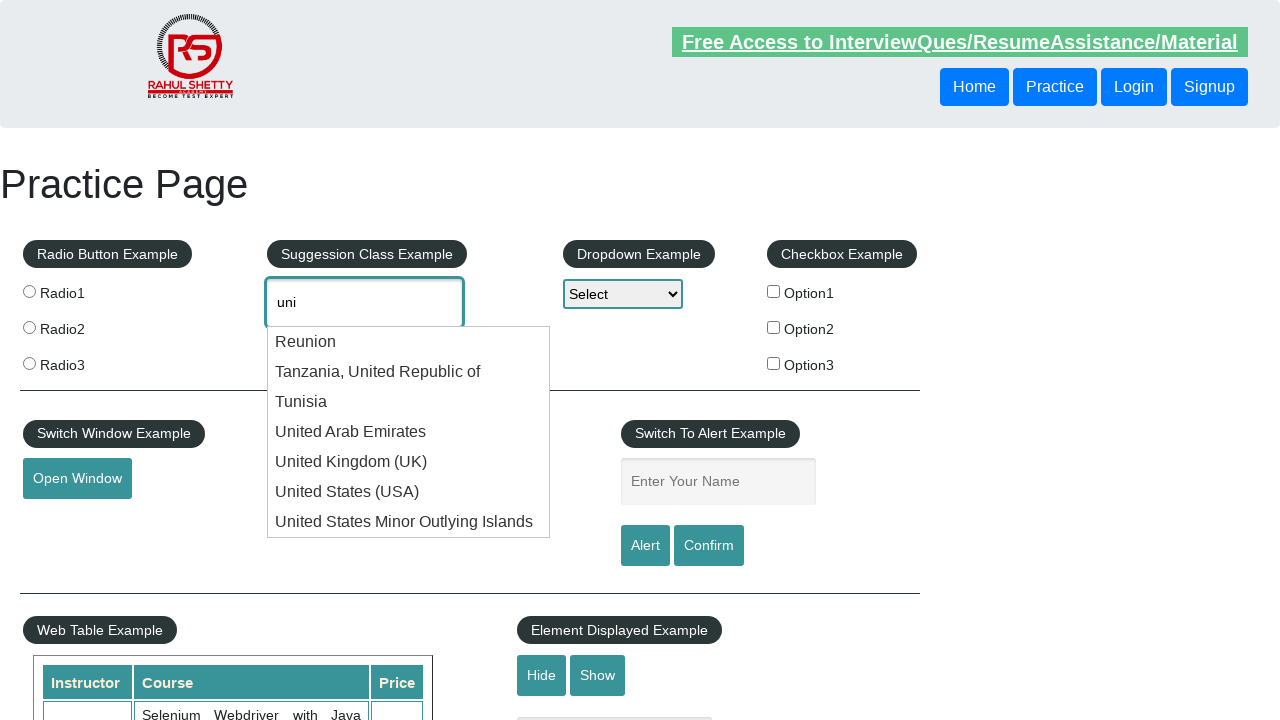

Retrieved all country suggestion items from dropdown
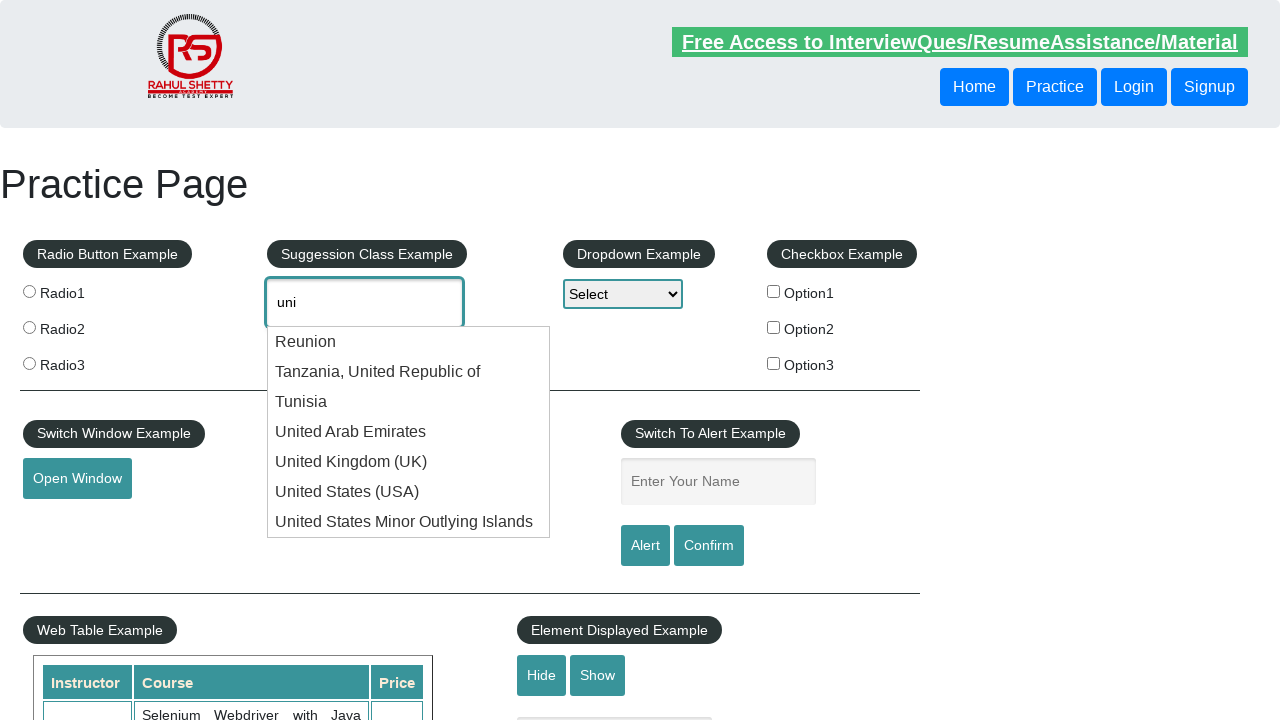

Selected 'United States Minor Outlying Islands' from dropdown at (409, 522) on .ui-menu-item >> nth=6
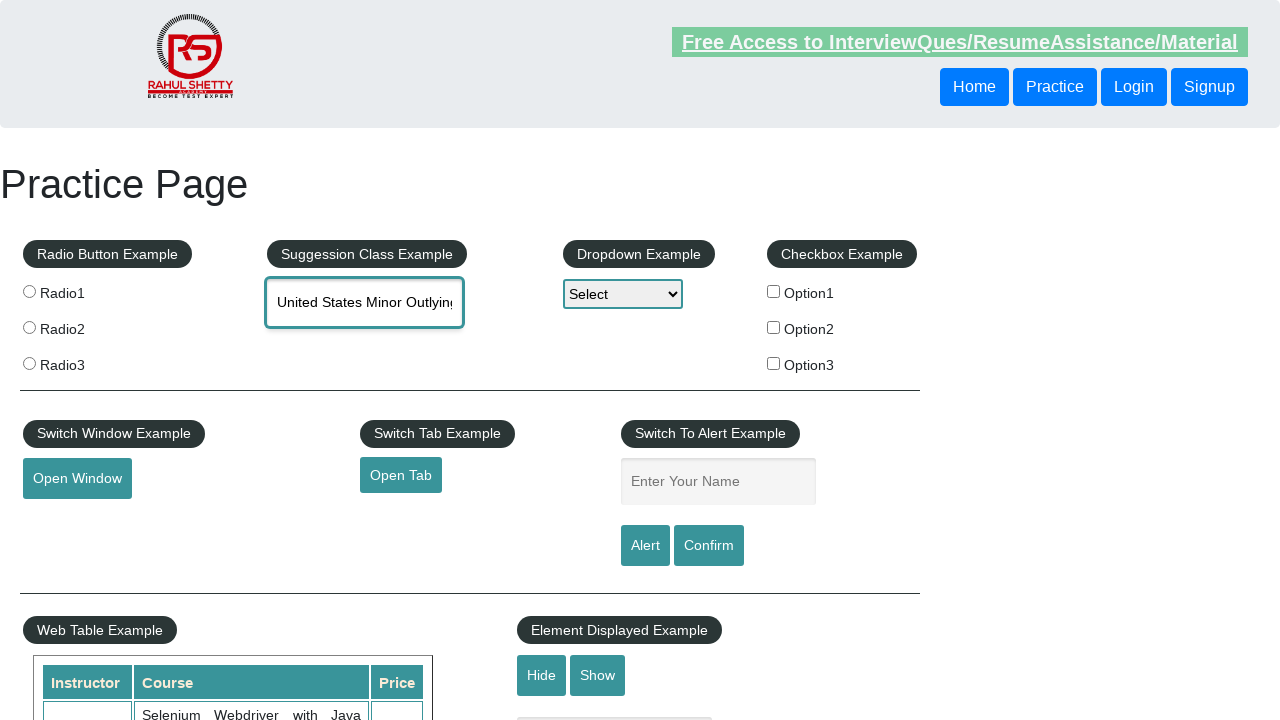

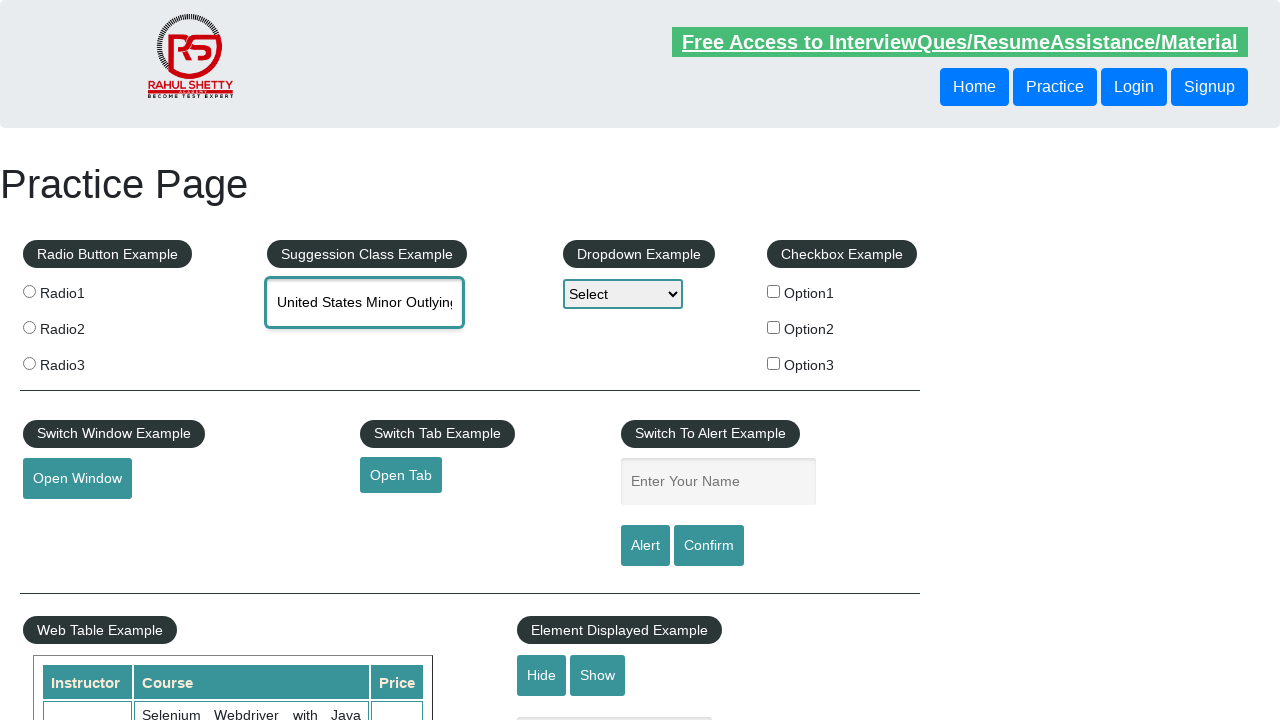